Tests Vue.js dropdown component selection

Starting URL: https://mikerodham.github.io/vue-dropdowns/

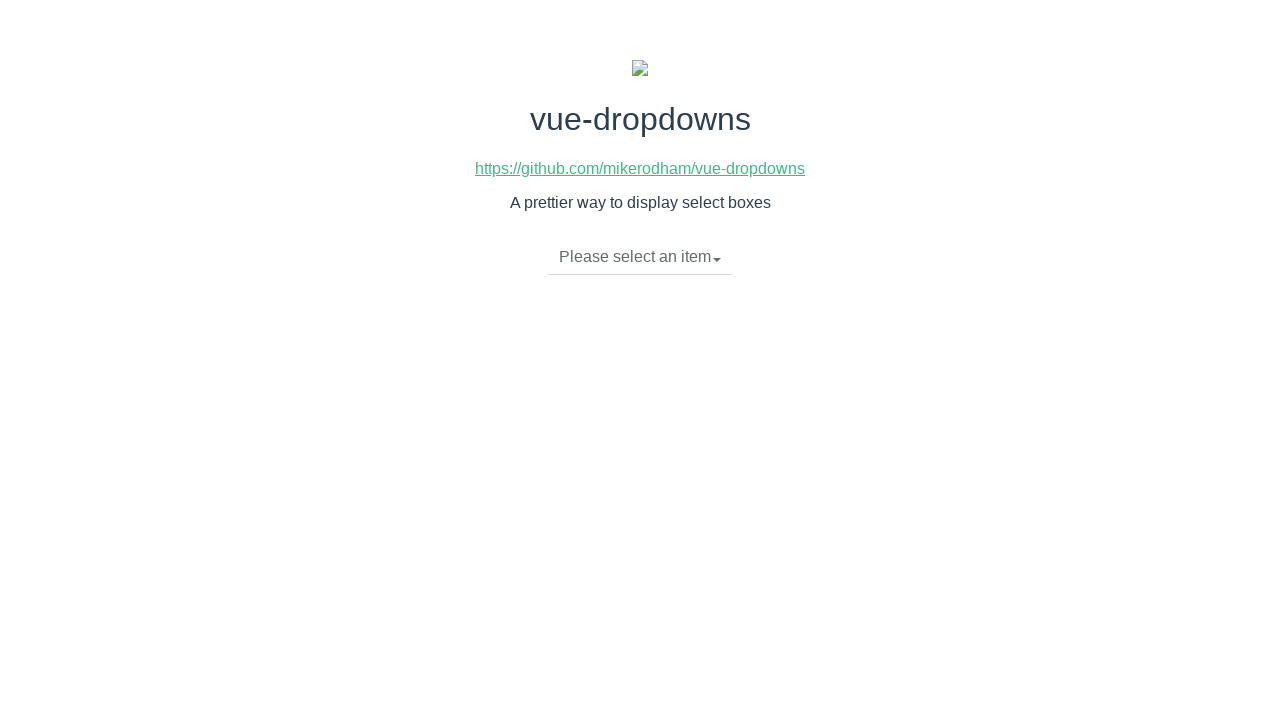

Clicked dropdown toggle to open Vue.js dropdown menu at (640, 257) on li.dropdown-toggle
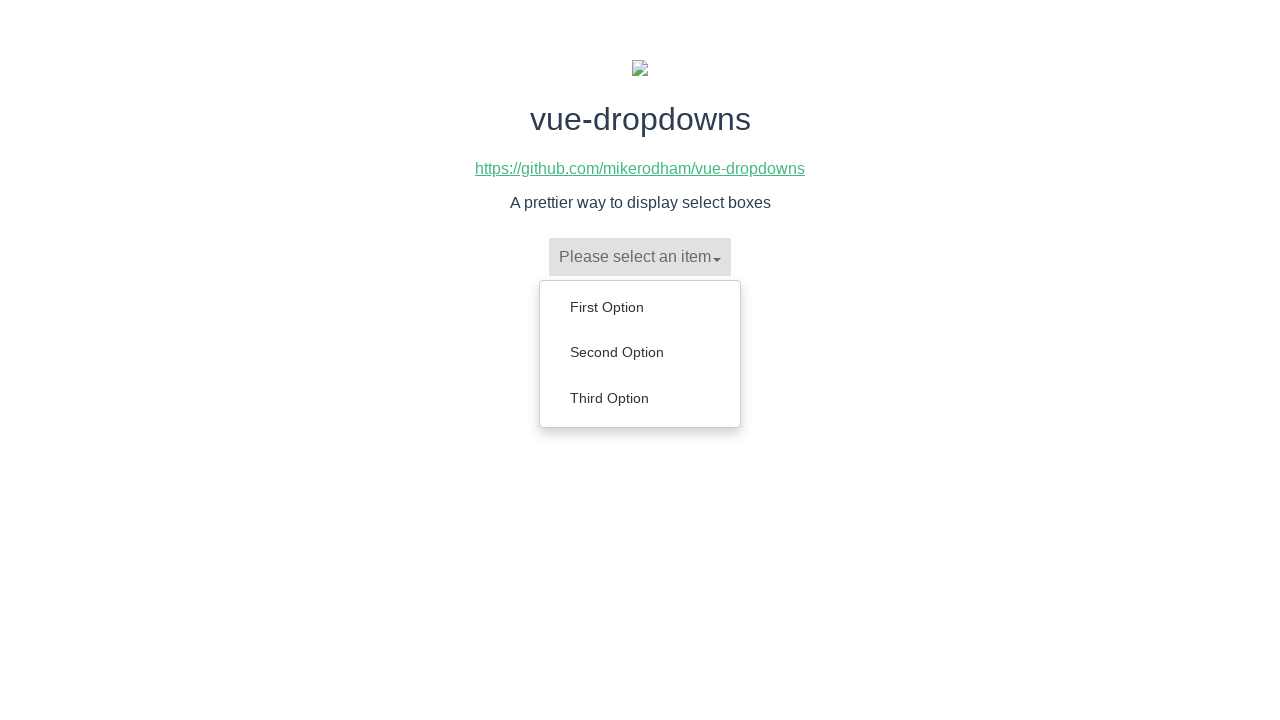

Selected 'Second Option' from dropdown menu at (640, 352) on ul.dropdown-menu a:text('Second Option')
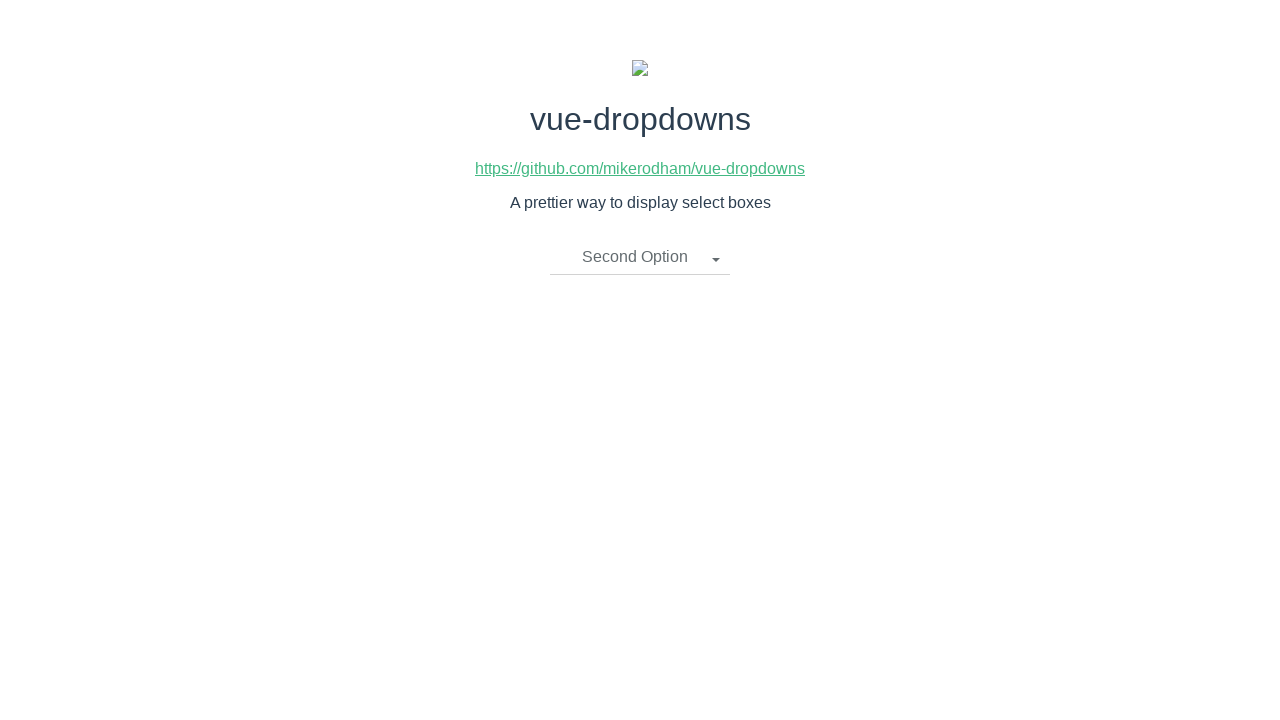

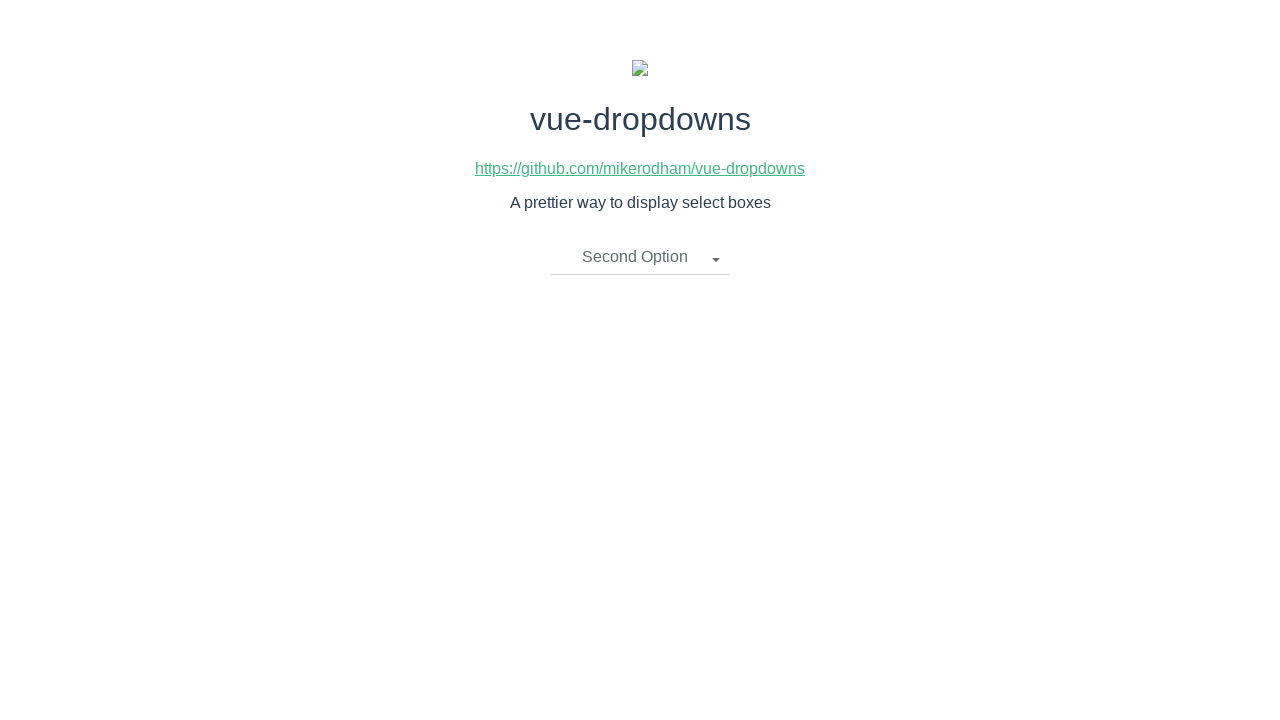